Tests Temple University course search functionality by selecting a term, entering a department and course number, and searching for course sections.

Starting URL: https://prd-xereg.temple.edu/StudentRegistrationSsb/ssb/term/termSelection?mode=courseSearch

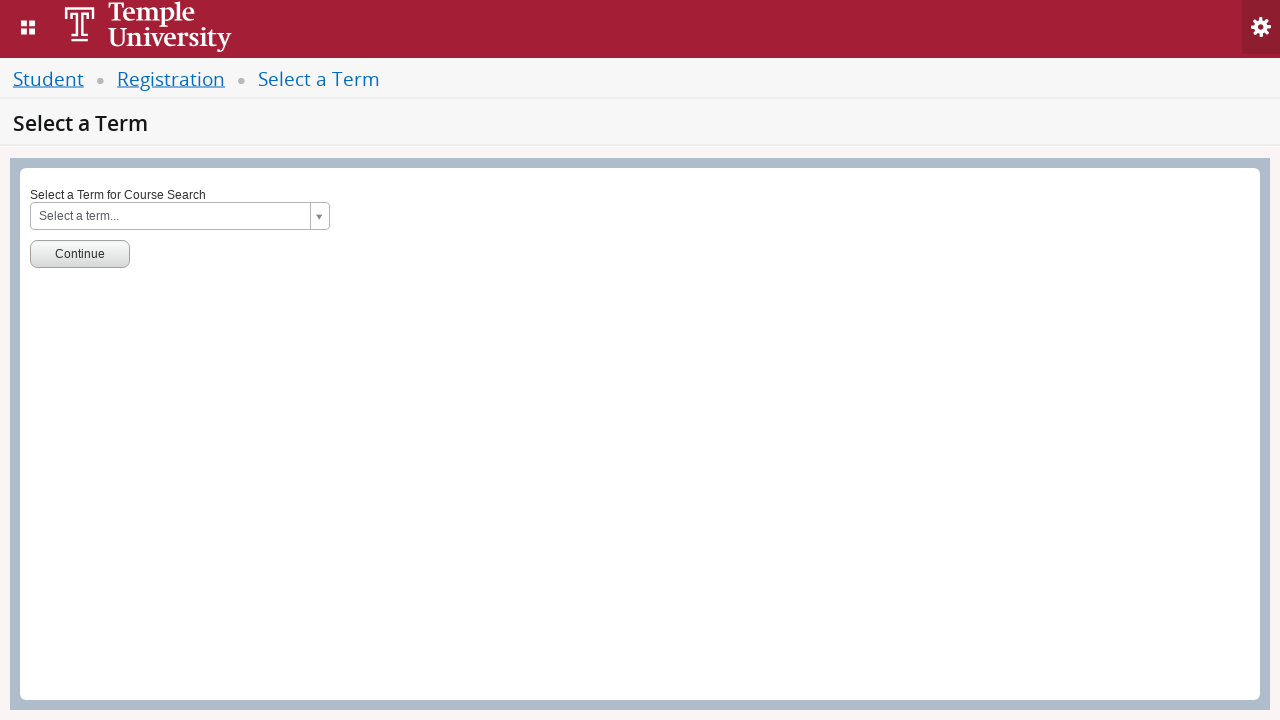

Clicked on term selection dropdown at (180, 216) on #s2id_txt_term
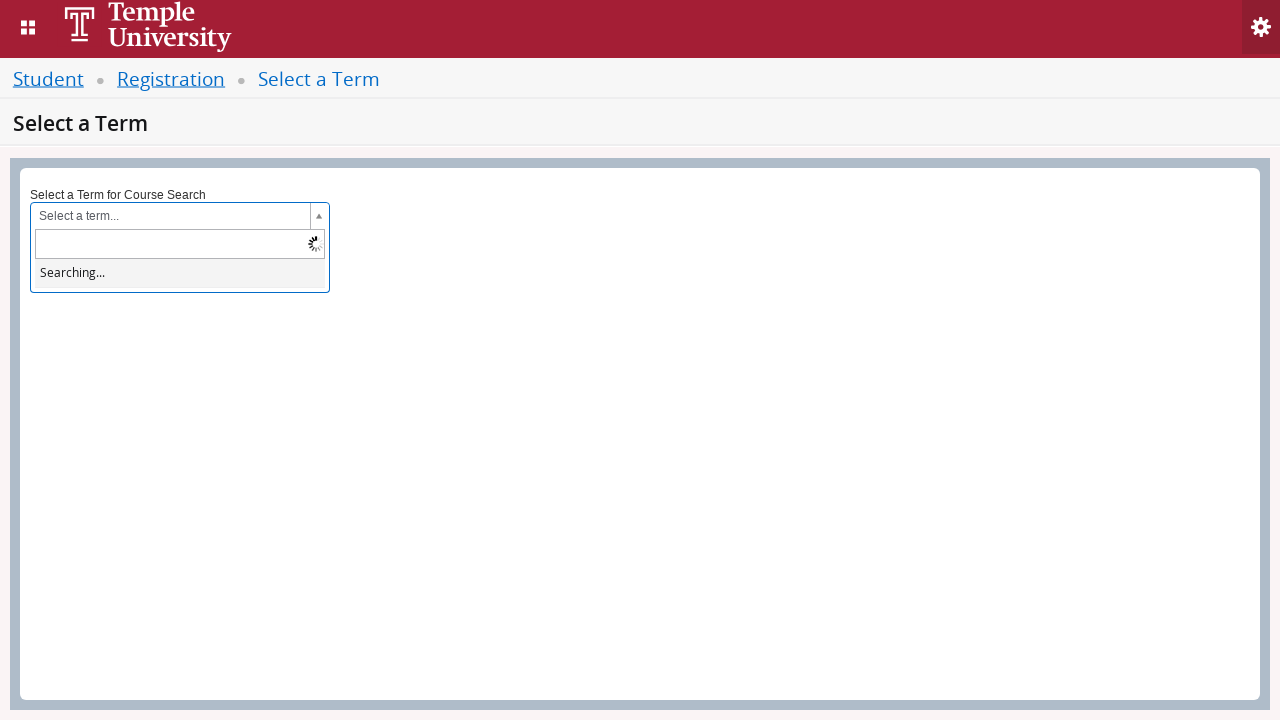

Term dropdown search field appeared
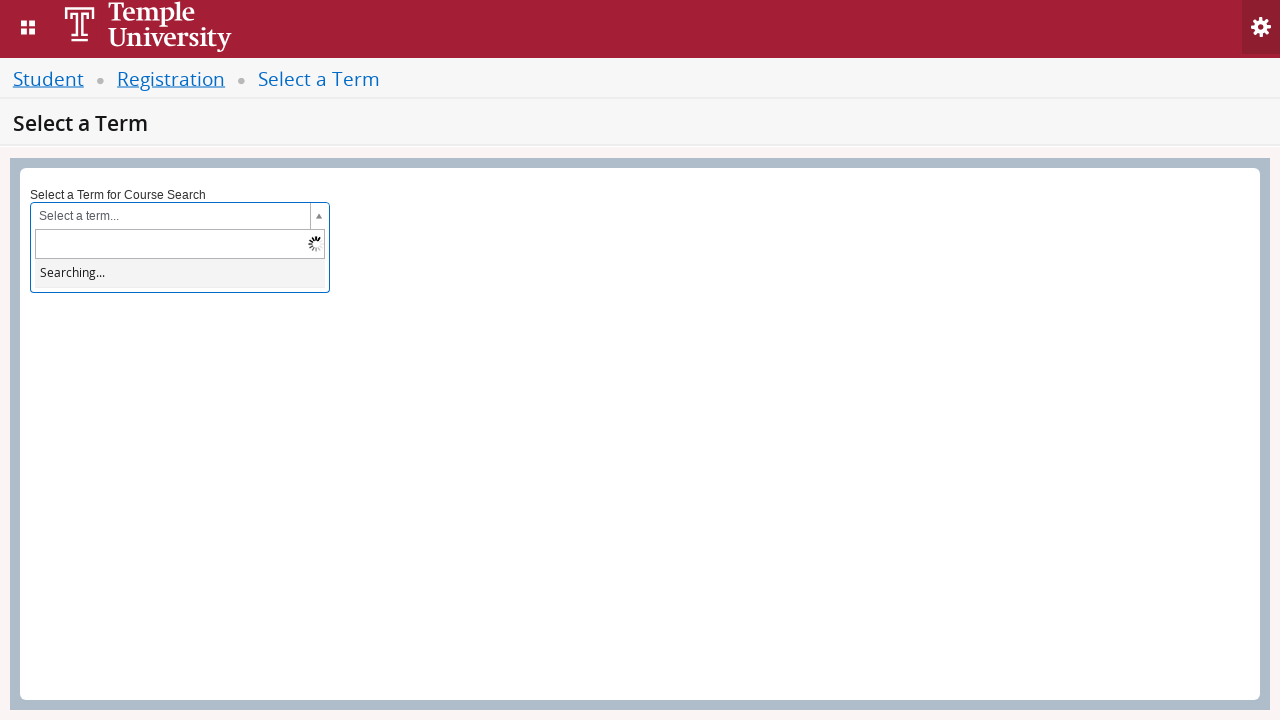

Entered '2022 Spring' in term search field on #s2id_autogen1_search
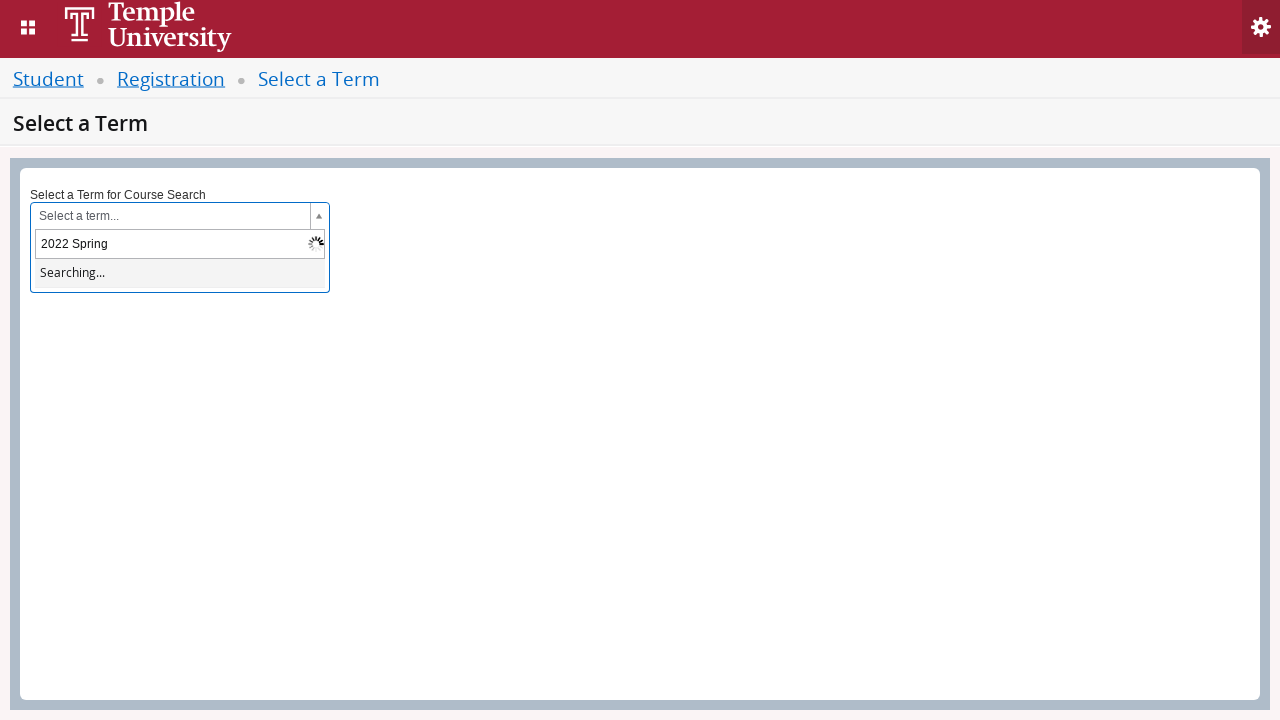

Waited for dropdown options to load
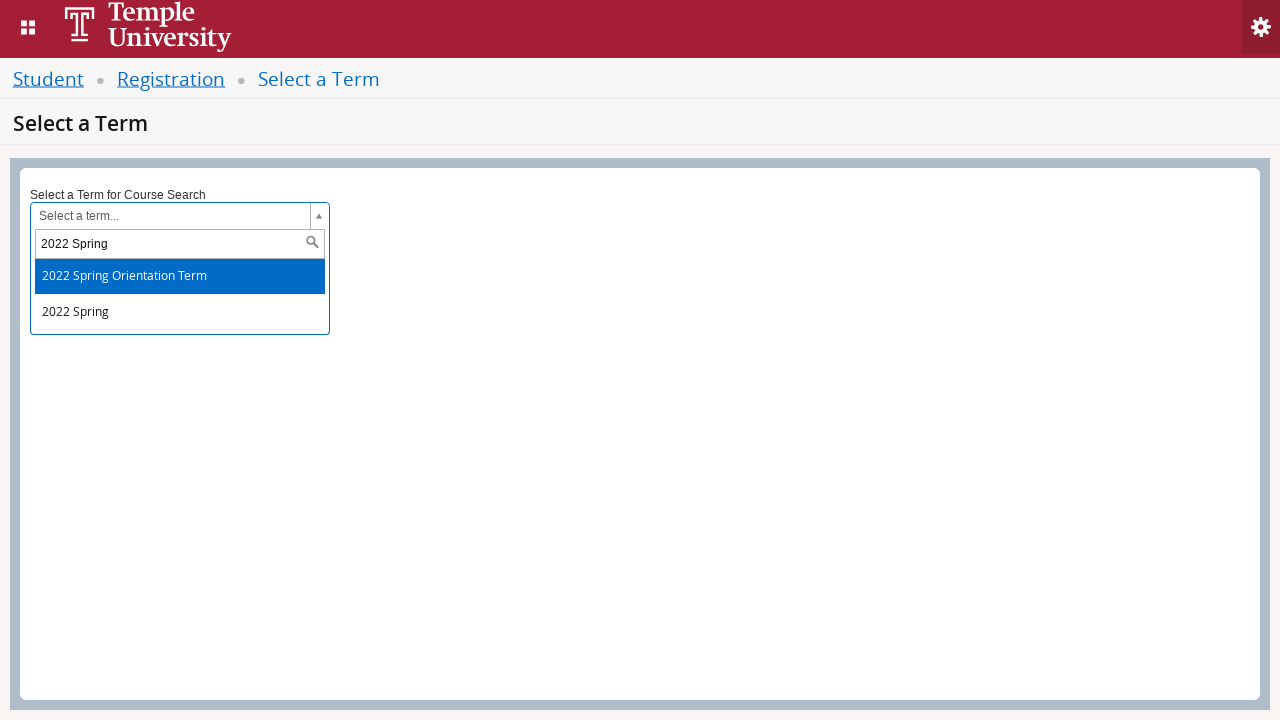

Selected '2022 Spring' from dropdown results at (178, 295) on #select2-results-1
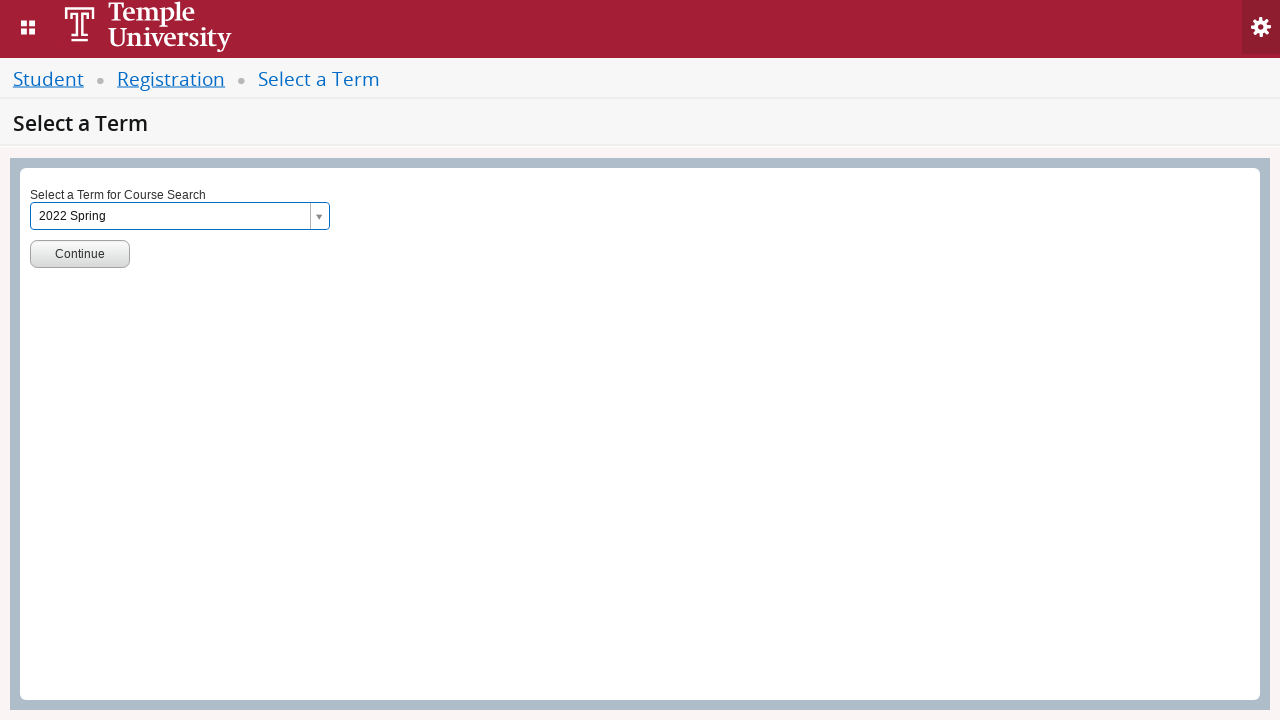

Clicked term selection confirmation button at (80, 254) on #term-go
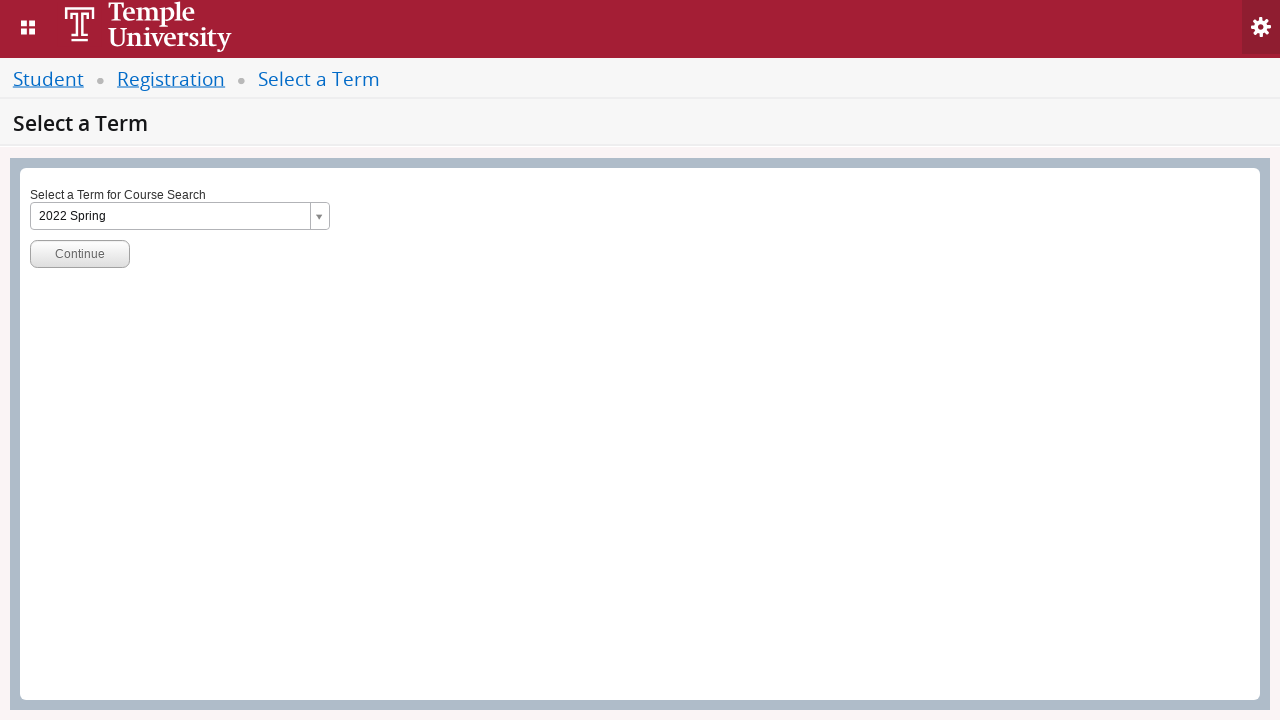

Waited for course search page to load
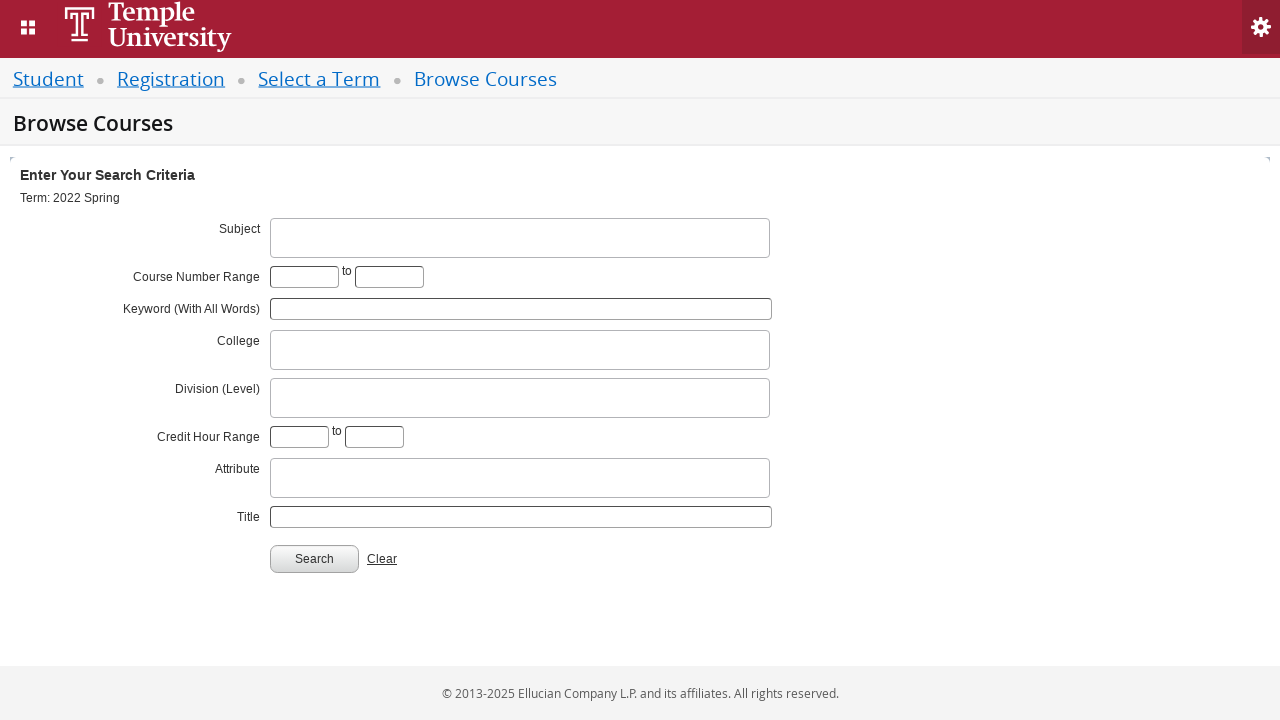

Clicked on subject/department dropdown at (520, 238) on #s2id_txt_subject
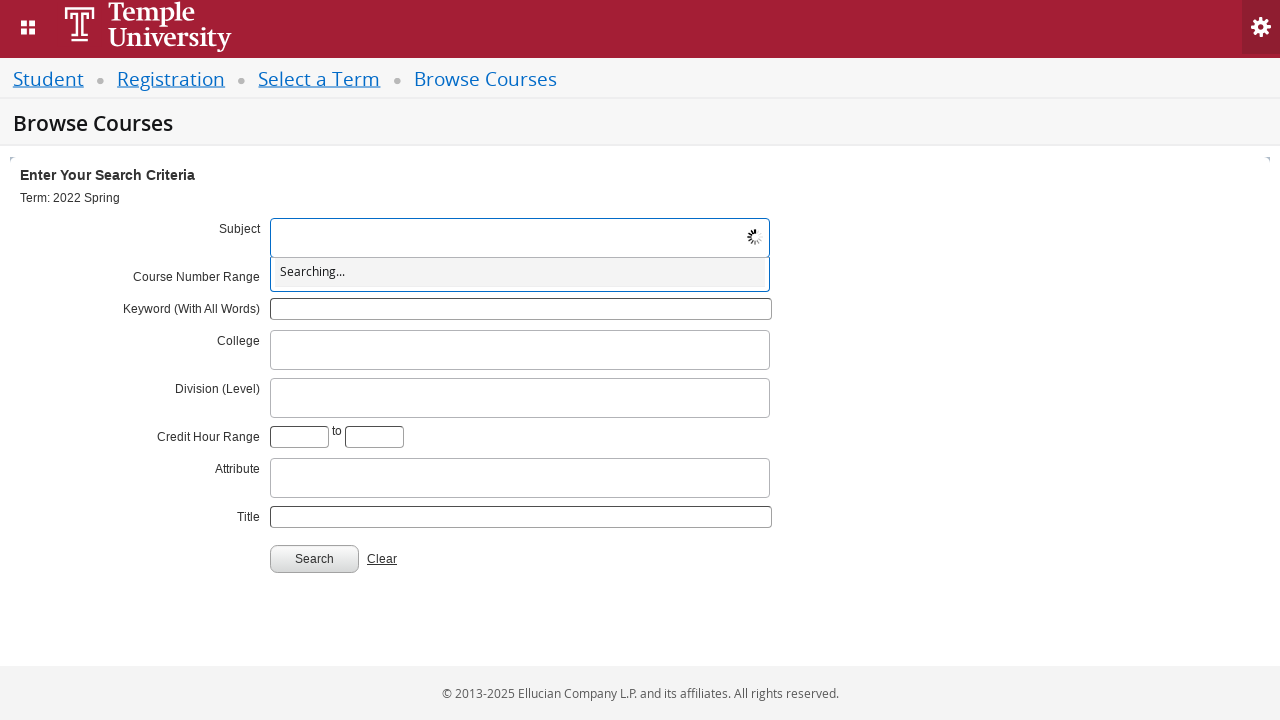

Entered 'CIS' in department search field on #s2id_autogen1
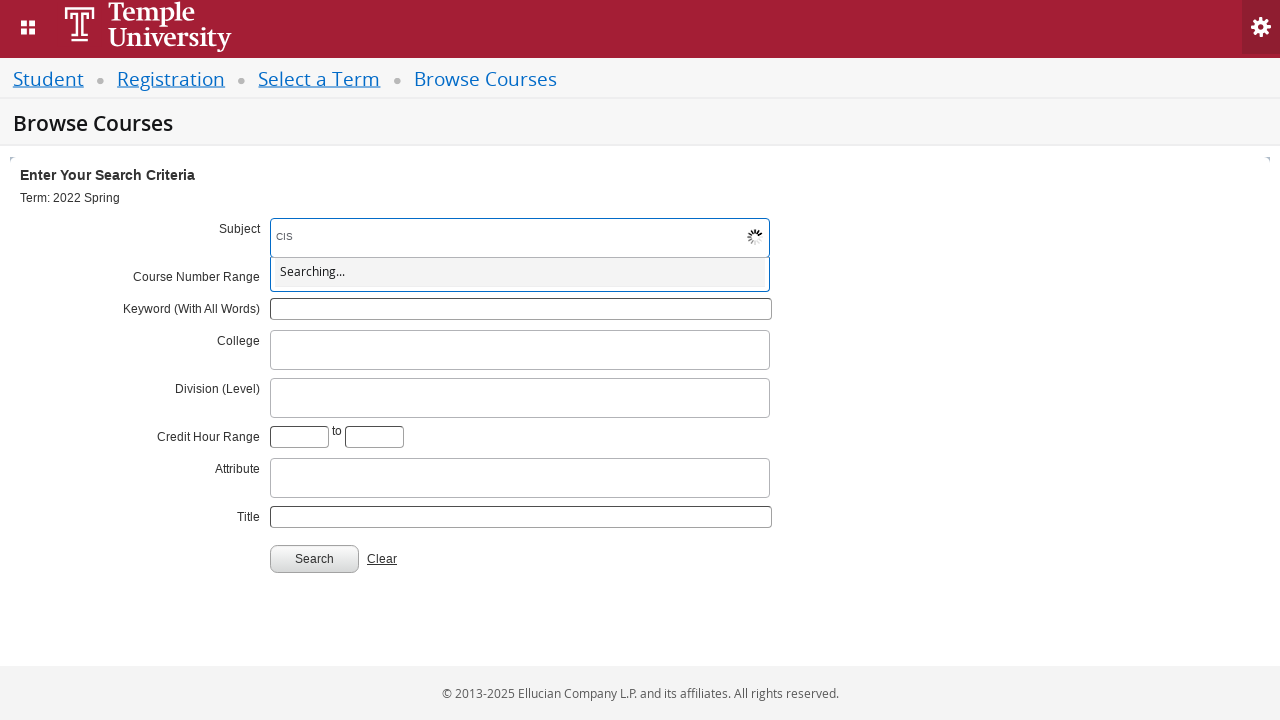

Waited for department options to appear
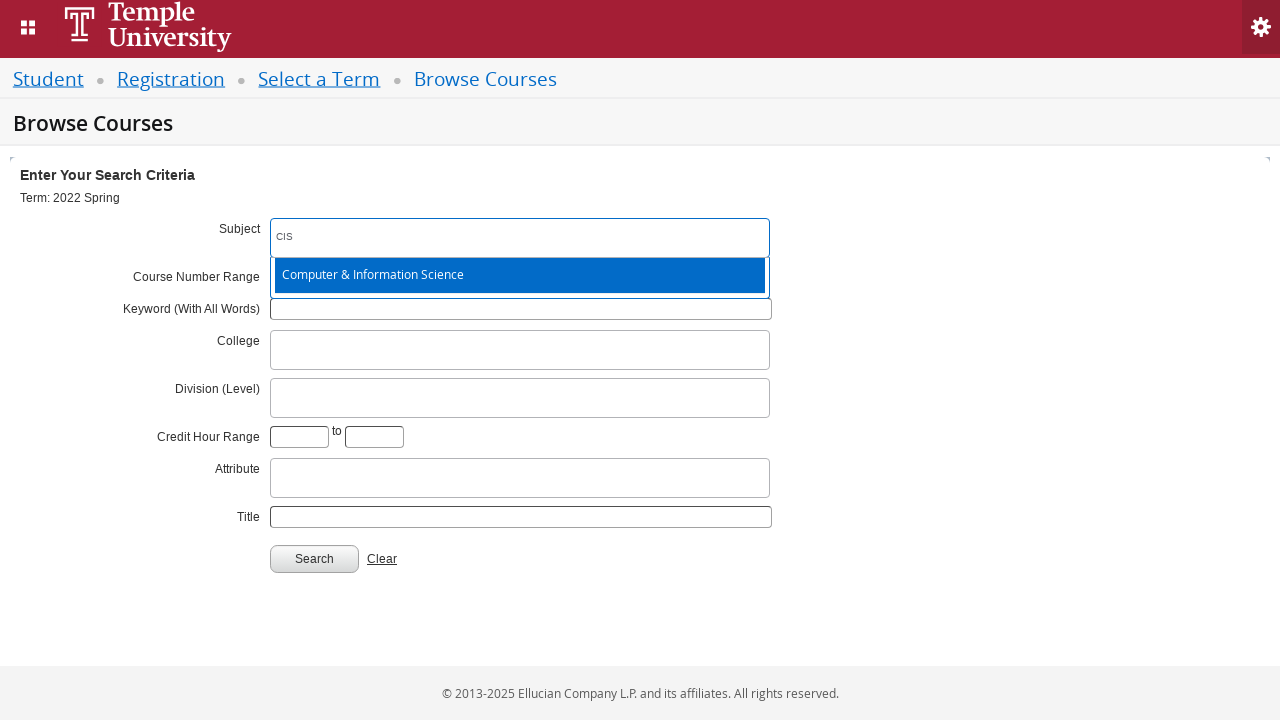

Selected CIS department on #s2id_autogen1
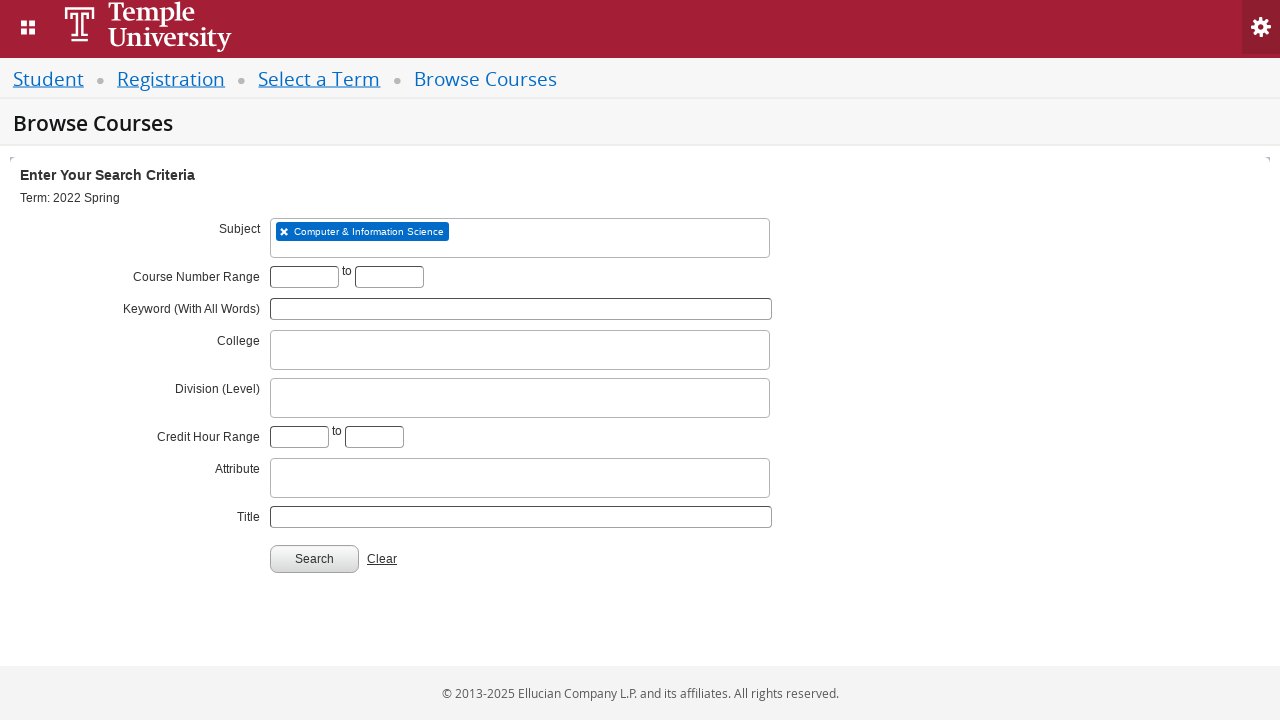

Clicked on 'From' course number field at (304, 277) on input[name='txt_course_number_range_From']
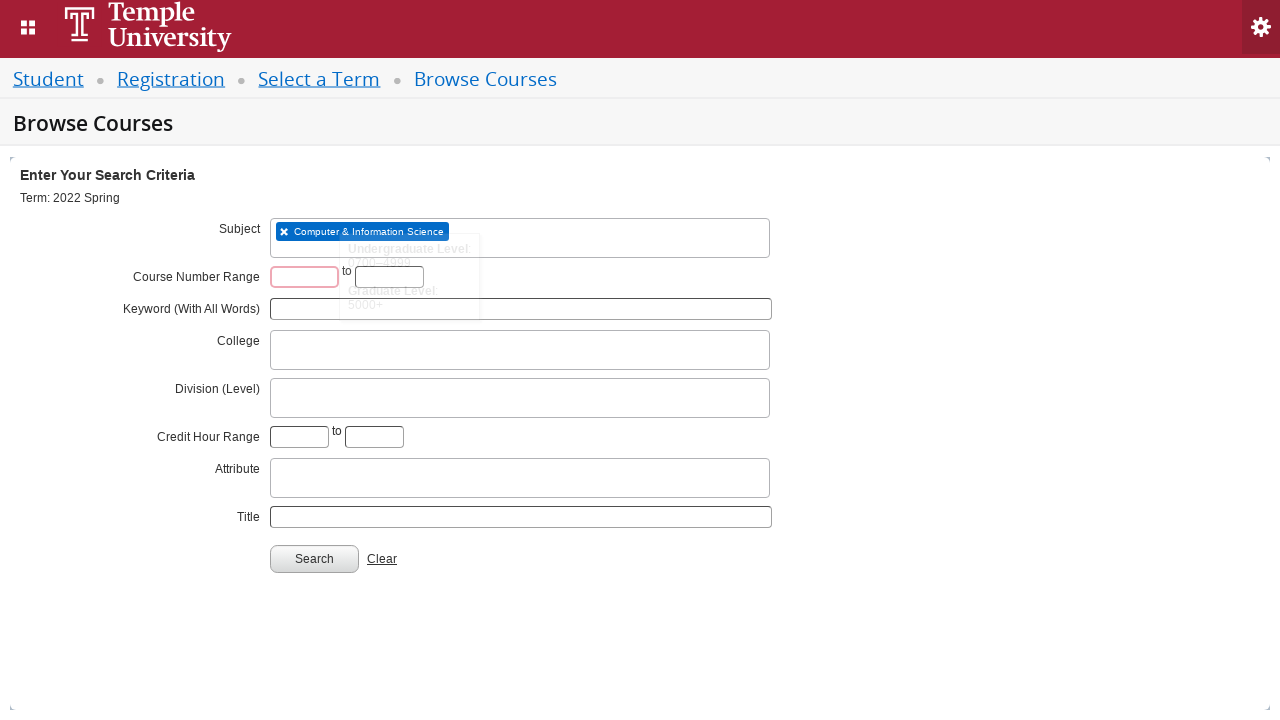

Entered '1001' as starting course number on input[name='txt_course_number_range_From']
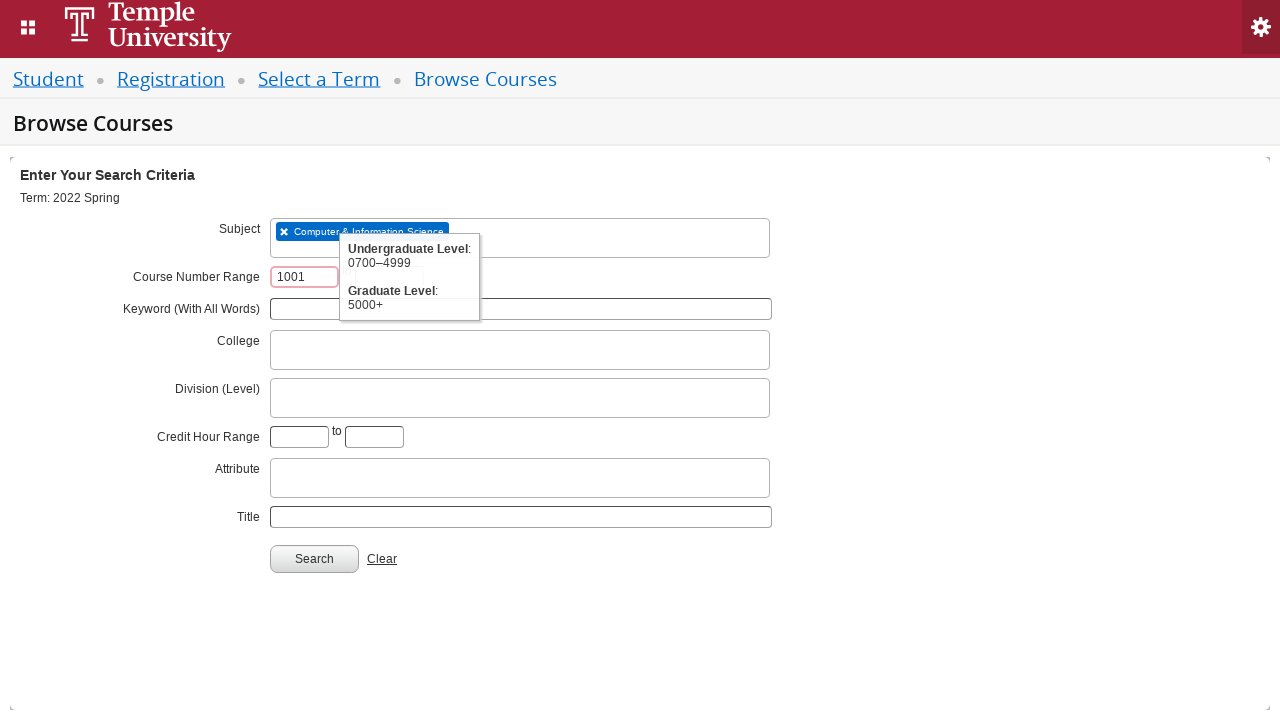

Entered '1001' as ending course number on input[name='txt_course_number_range_To']
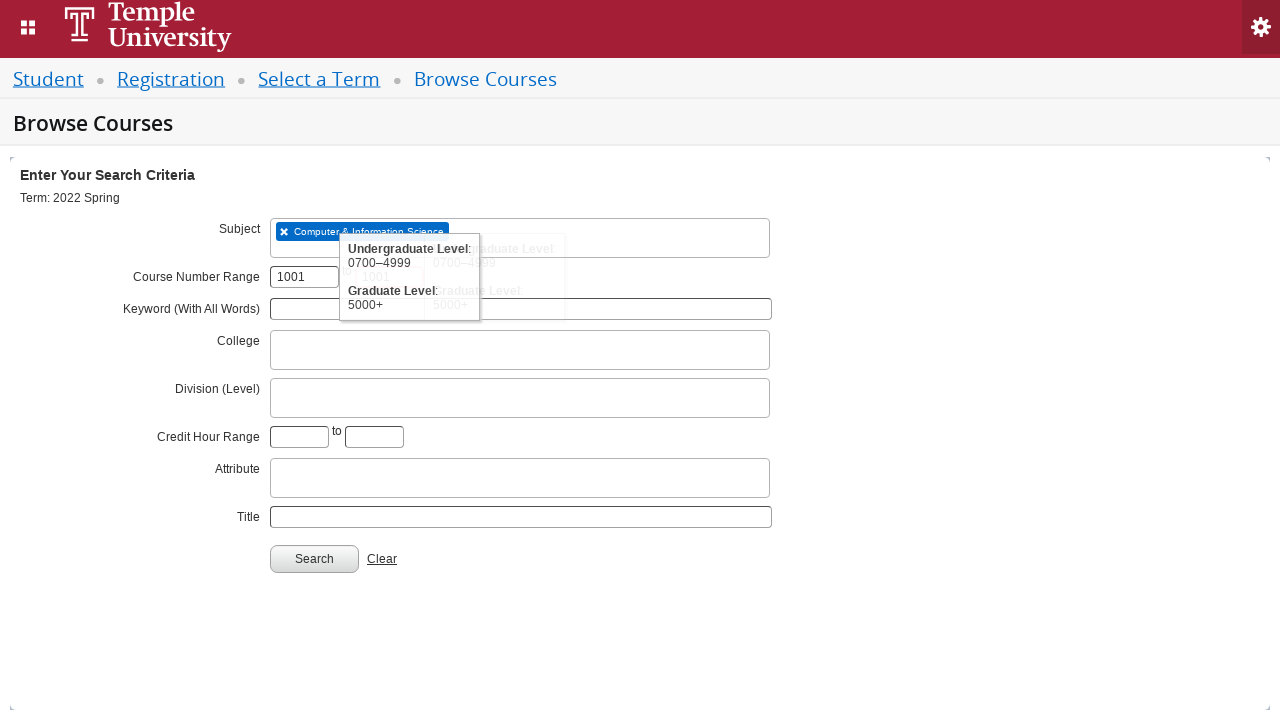

Clicked search button to find courses at (314, 559) on #search-go
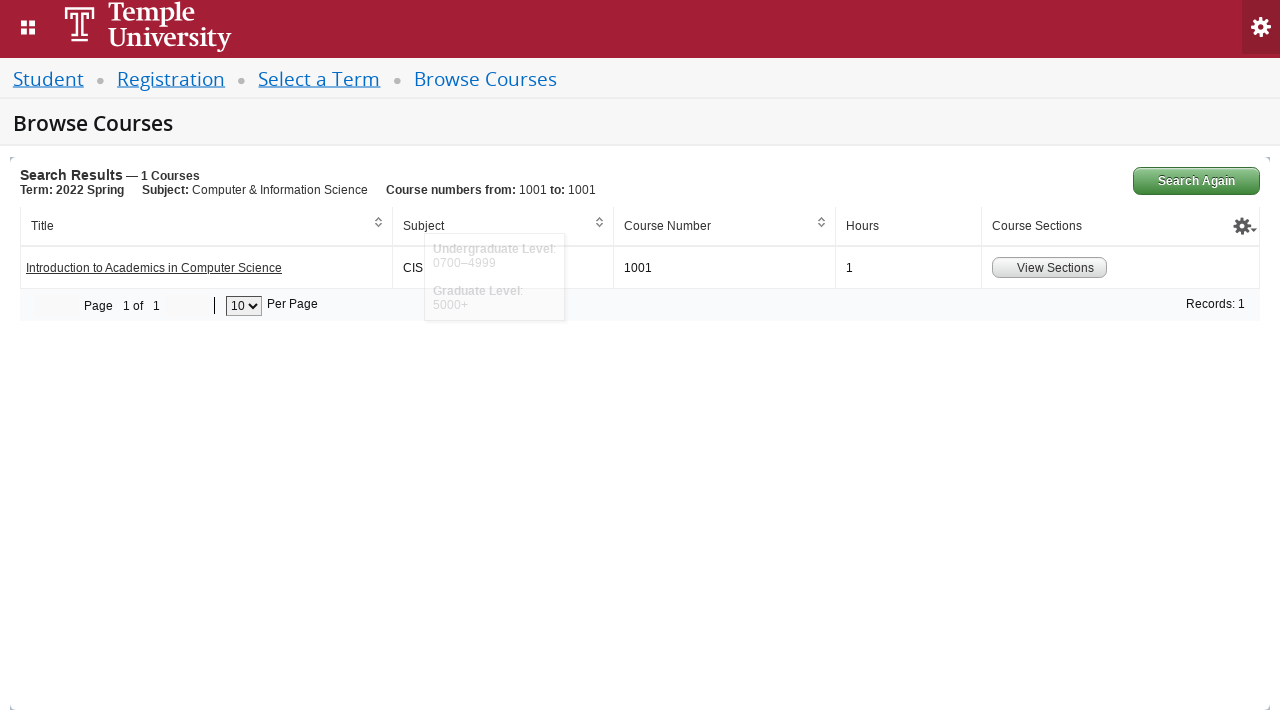

Waited for course search results to load
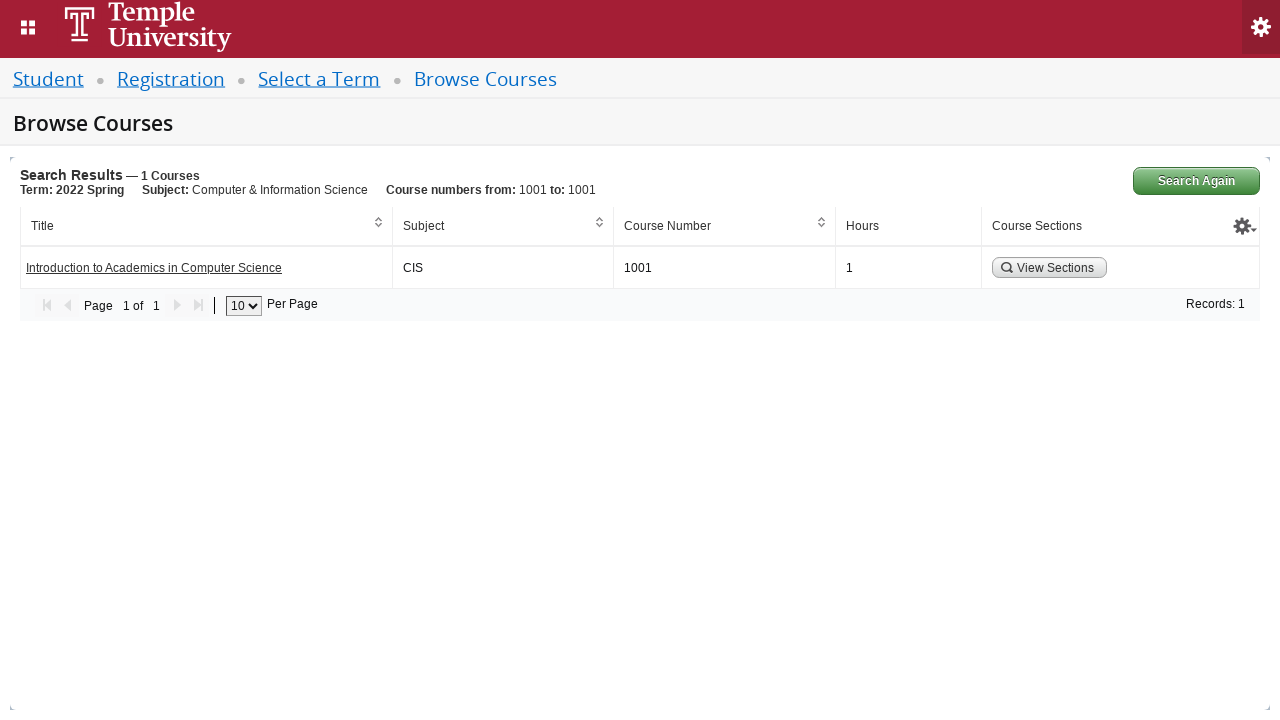

Clicked 'View Sections' button to display course sections at (1050, 268) on .form-button.search-section-button
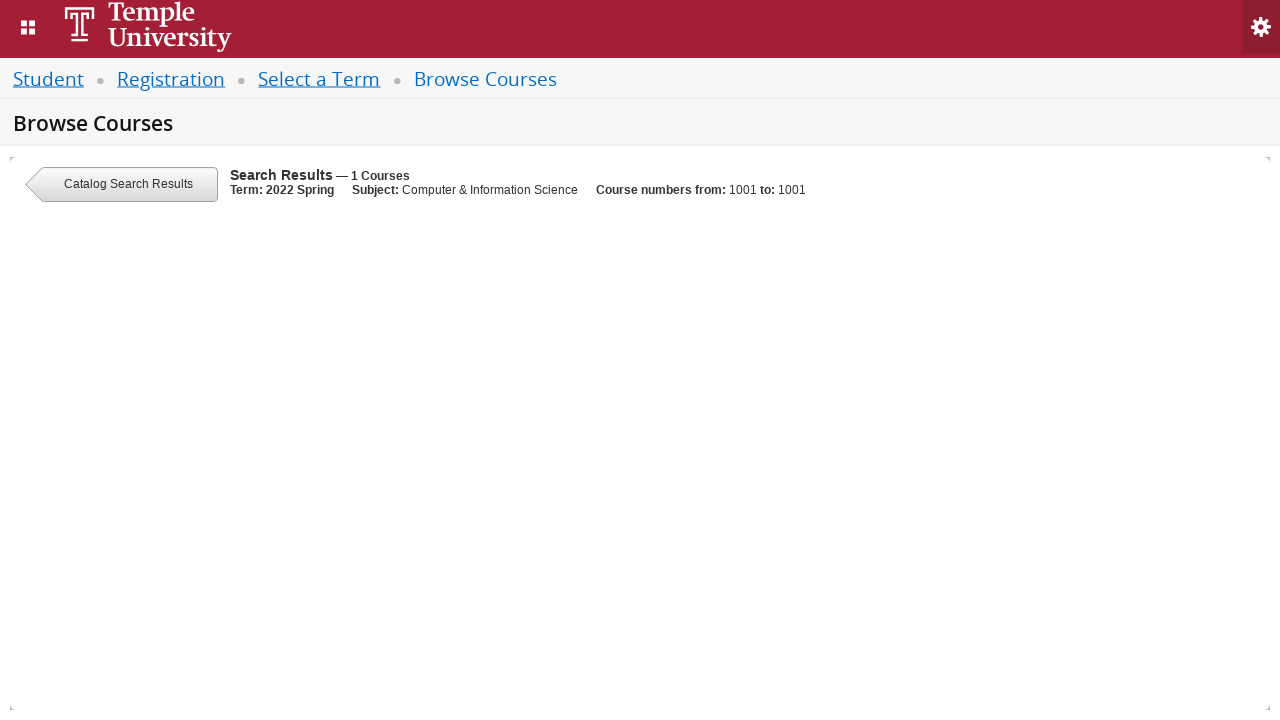

Waited for course sections to fully load
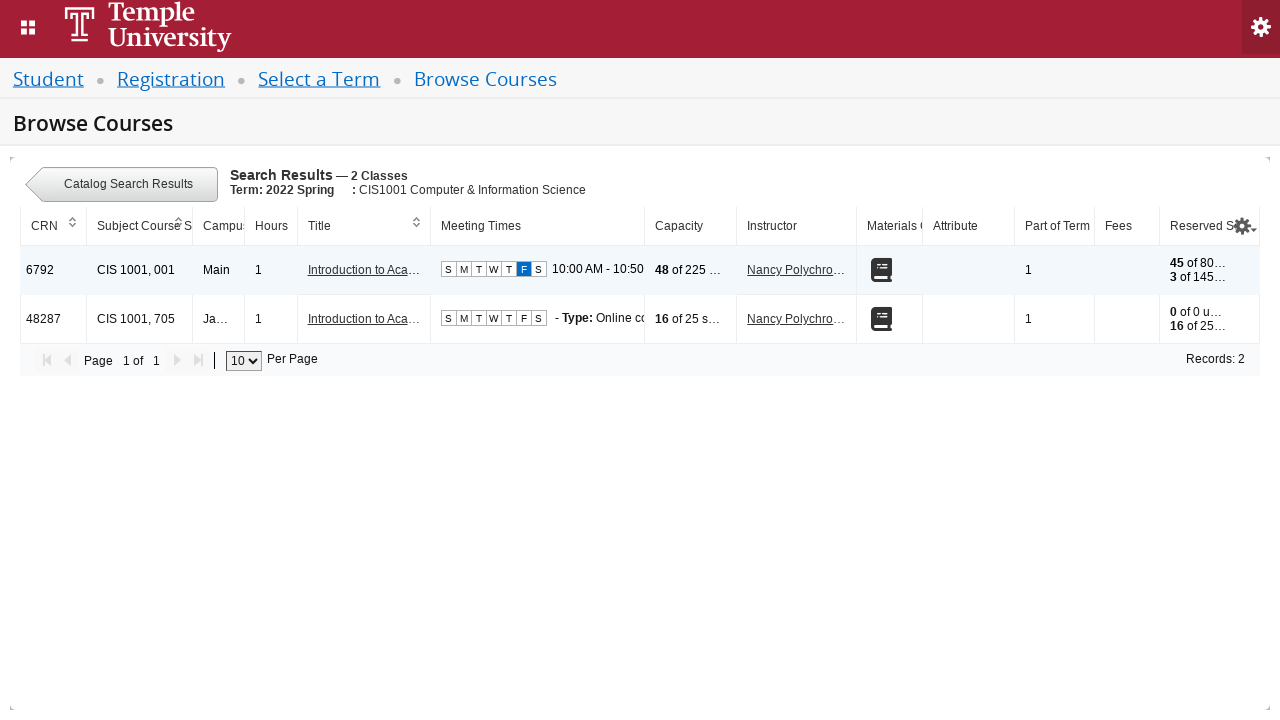

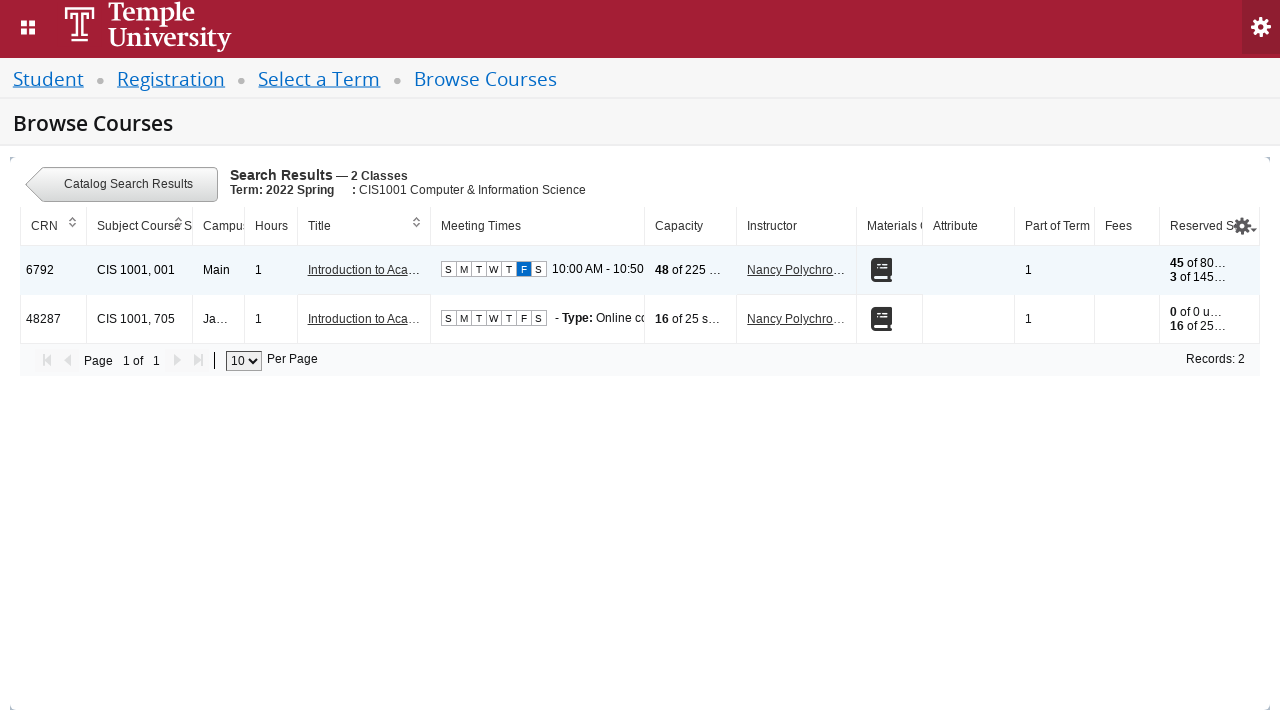